Tests various form interactions on a Selenium tutorial page including text input, checkbox, radio button, dropdown selection, button click with alert handling, link navigation, scrolling, and window manipulation.

Starting URL: http://mvndaai.github.io/selenium/index.html

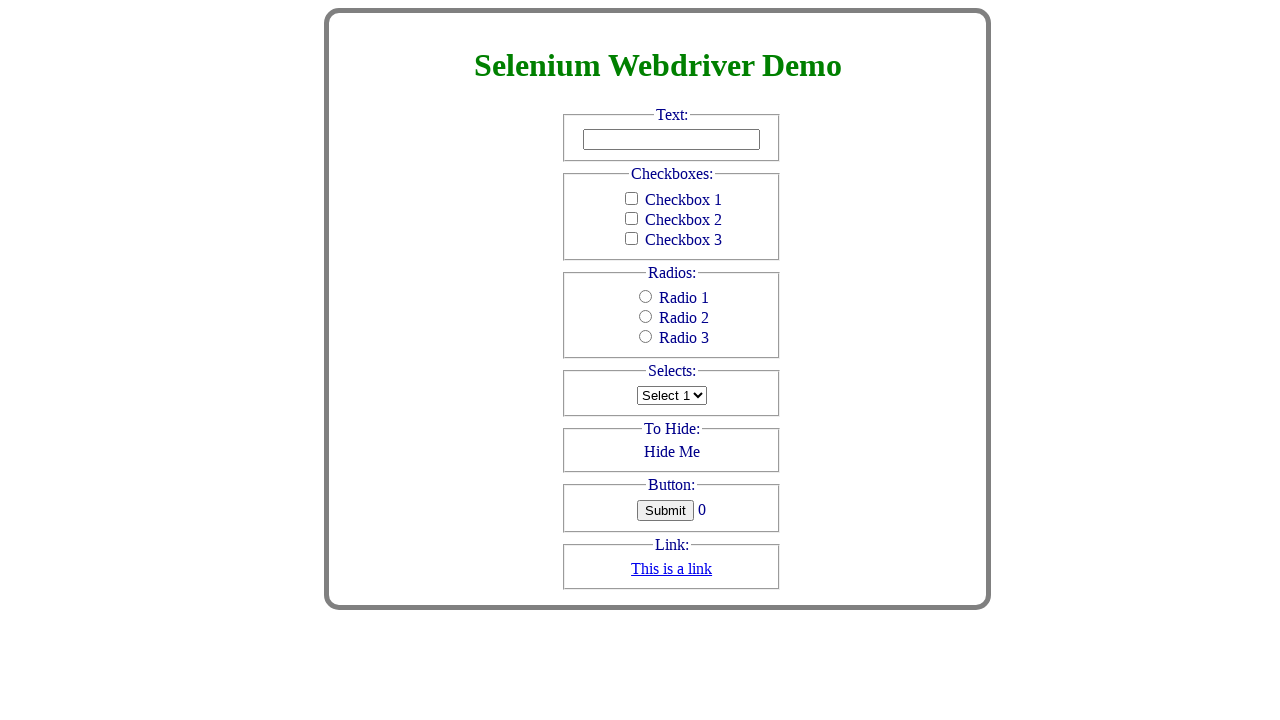

Filled text field with 'Text to clear' on #text
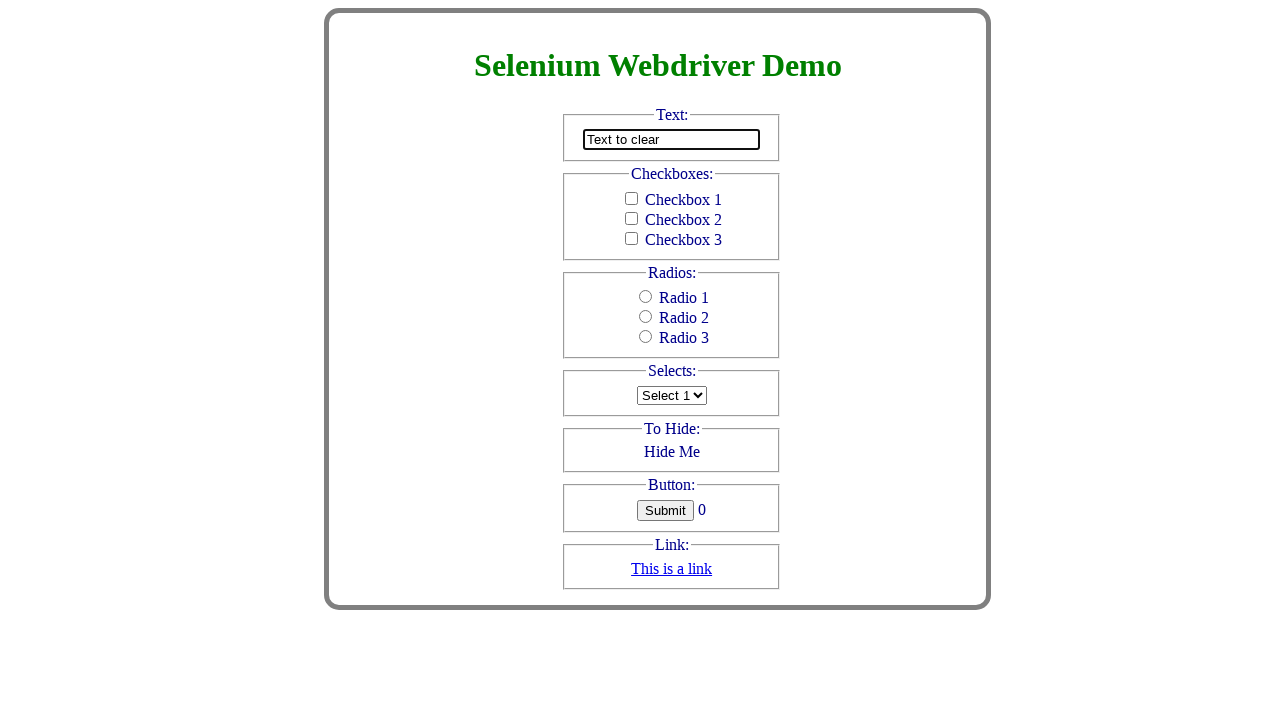

Cleared the text field on #text
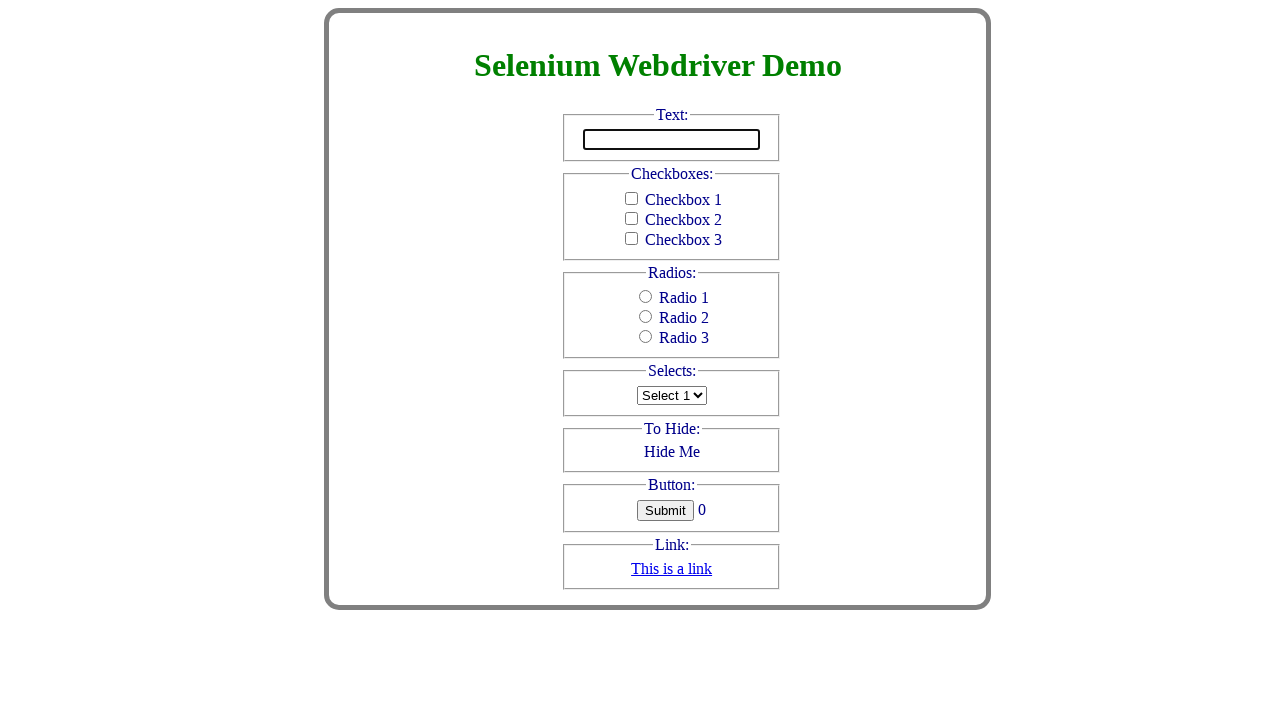

Filled text field with 'Selenium Tutorial' on #text
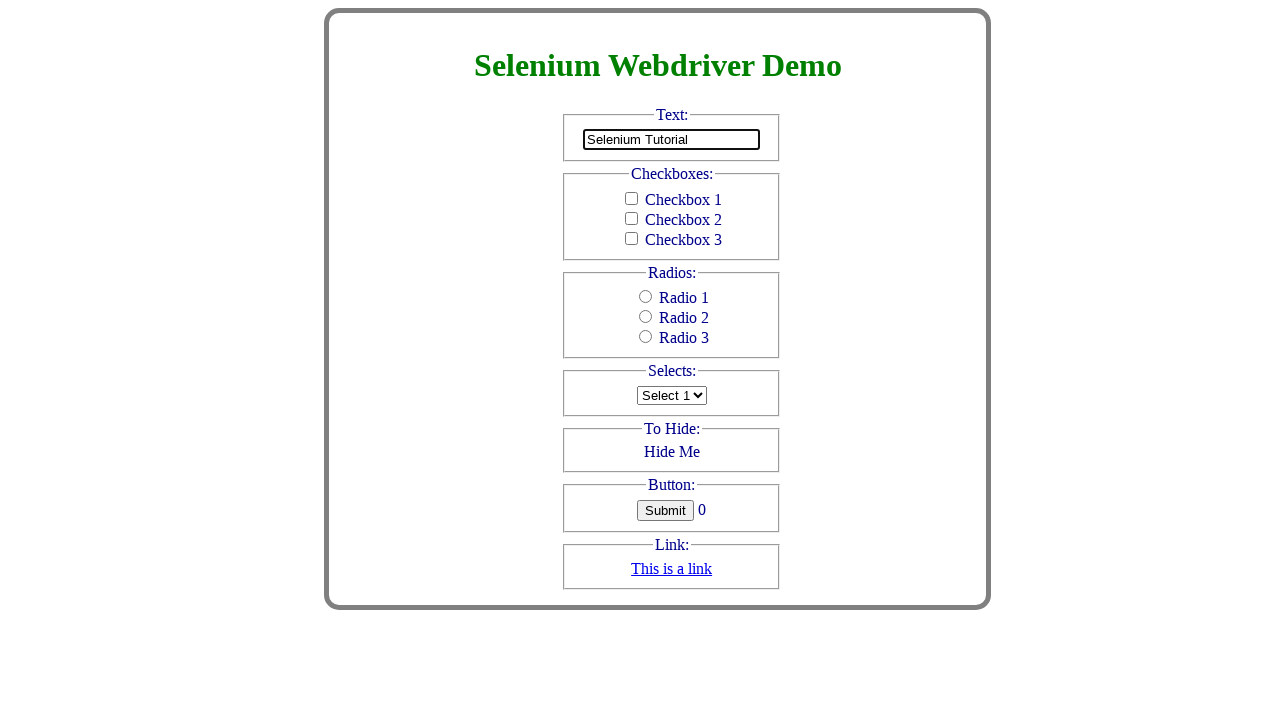

Clicked checkbox 2 at (632, 218) on #checkbox_2
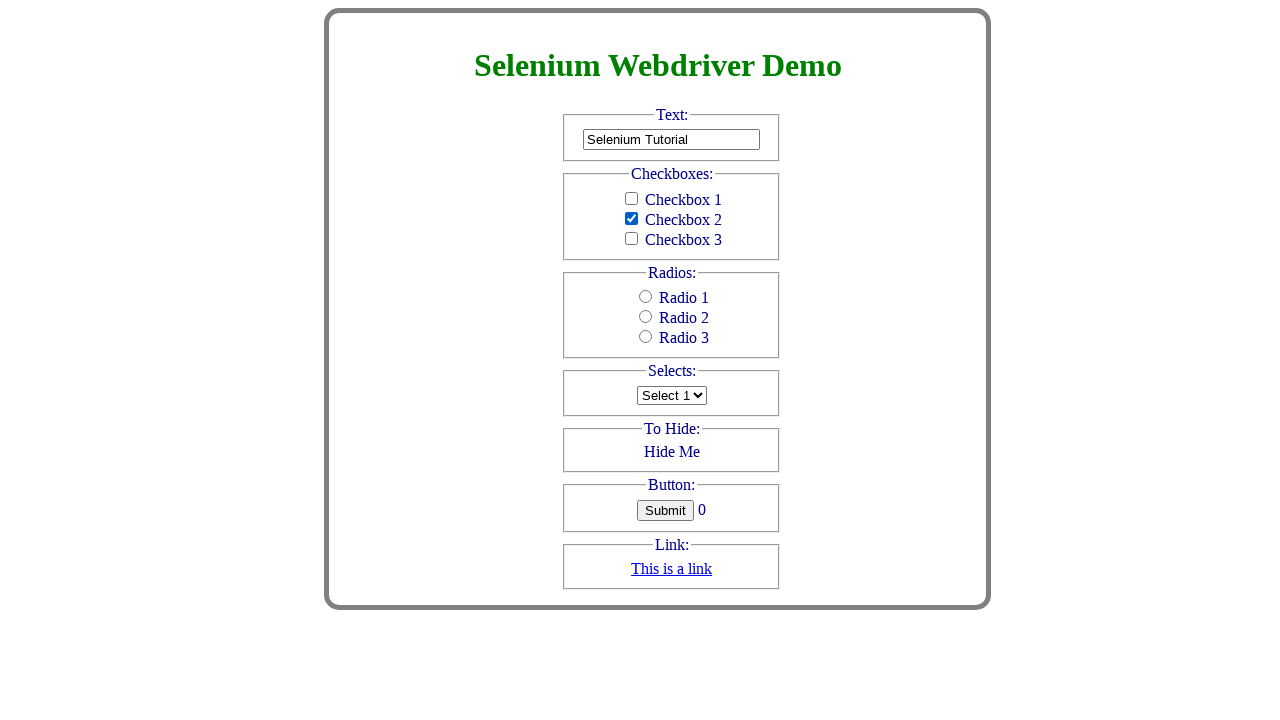

Clicked radio button 2 at (646, 317) on #radio_2
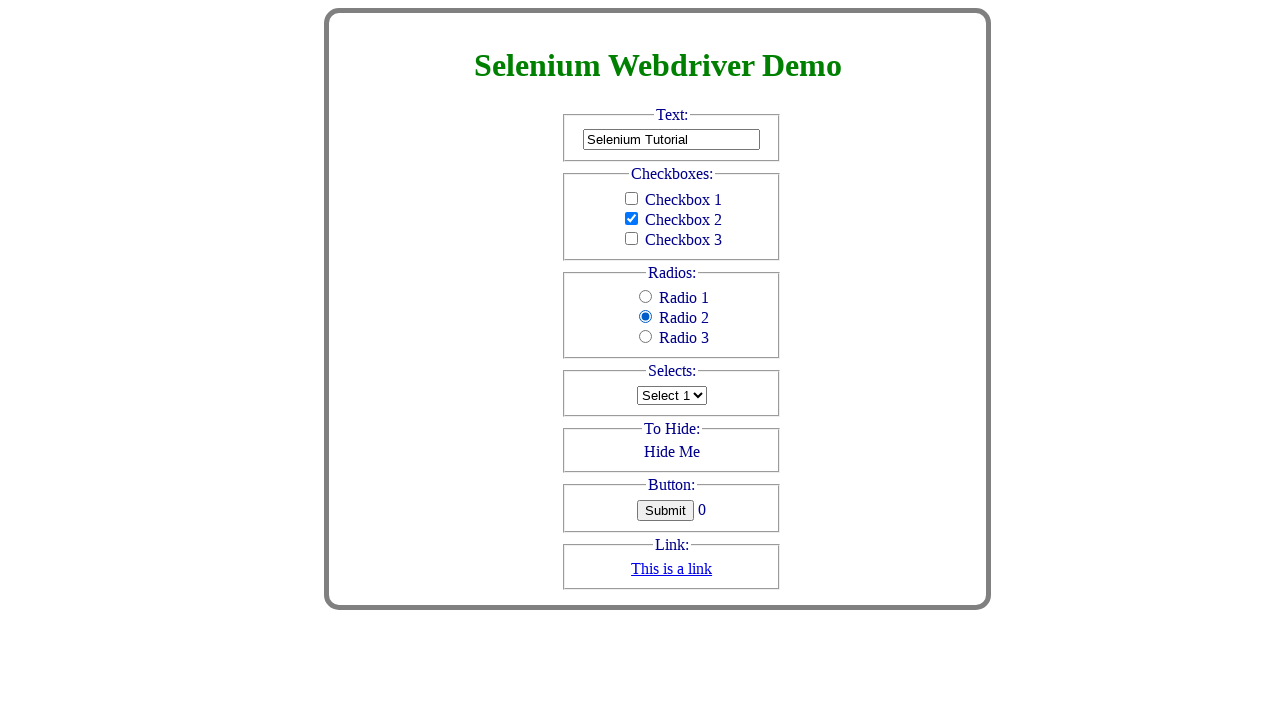

Selected option at index 1 from dropdown on #selects
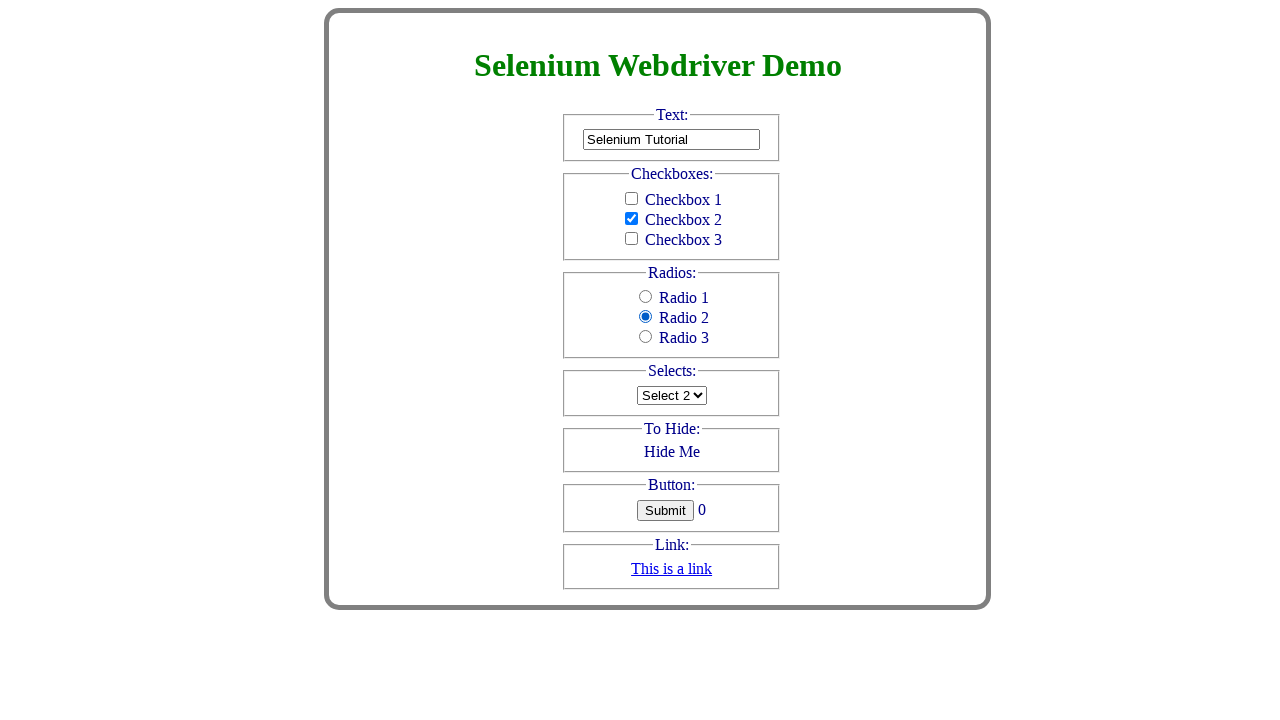

Executed JavaScript to hide element with id 'hide'
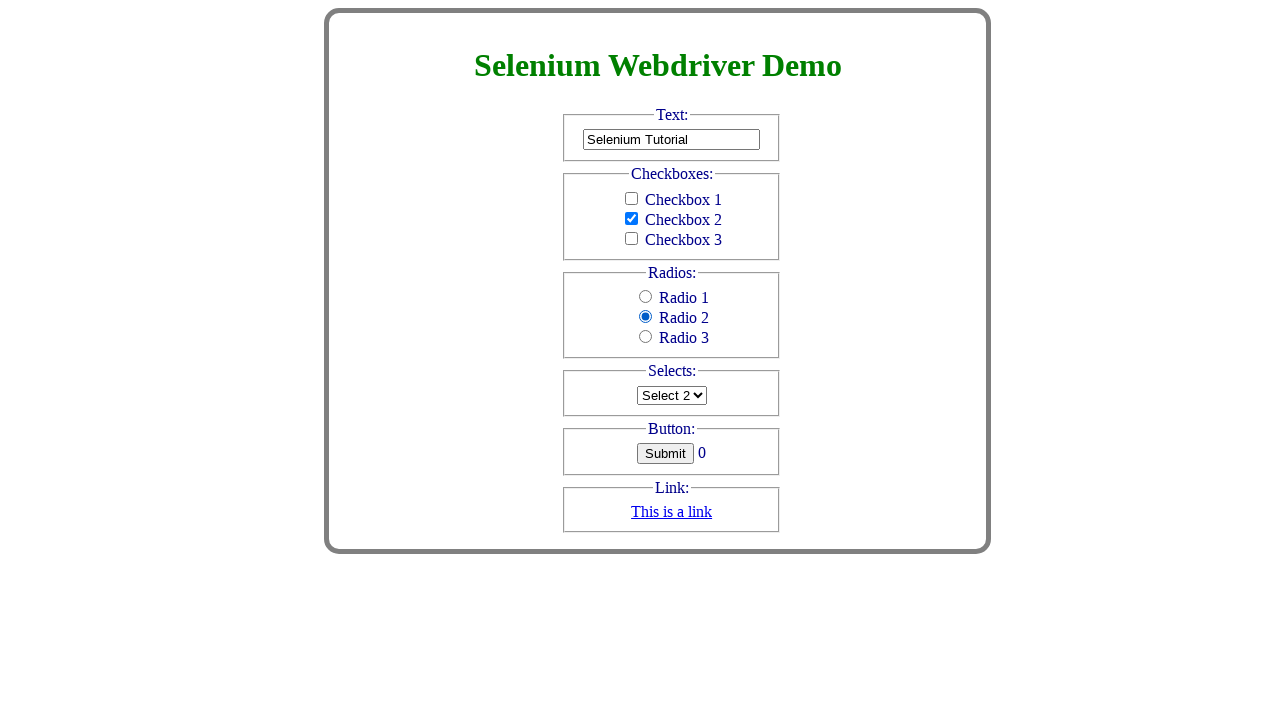

Clicked button that triggers alert at (666, 454) on #button
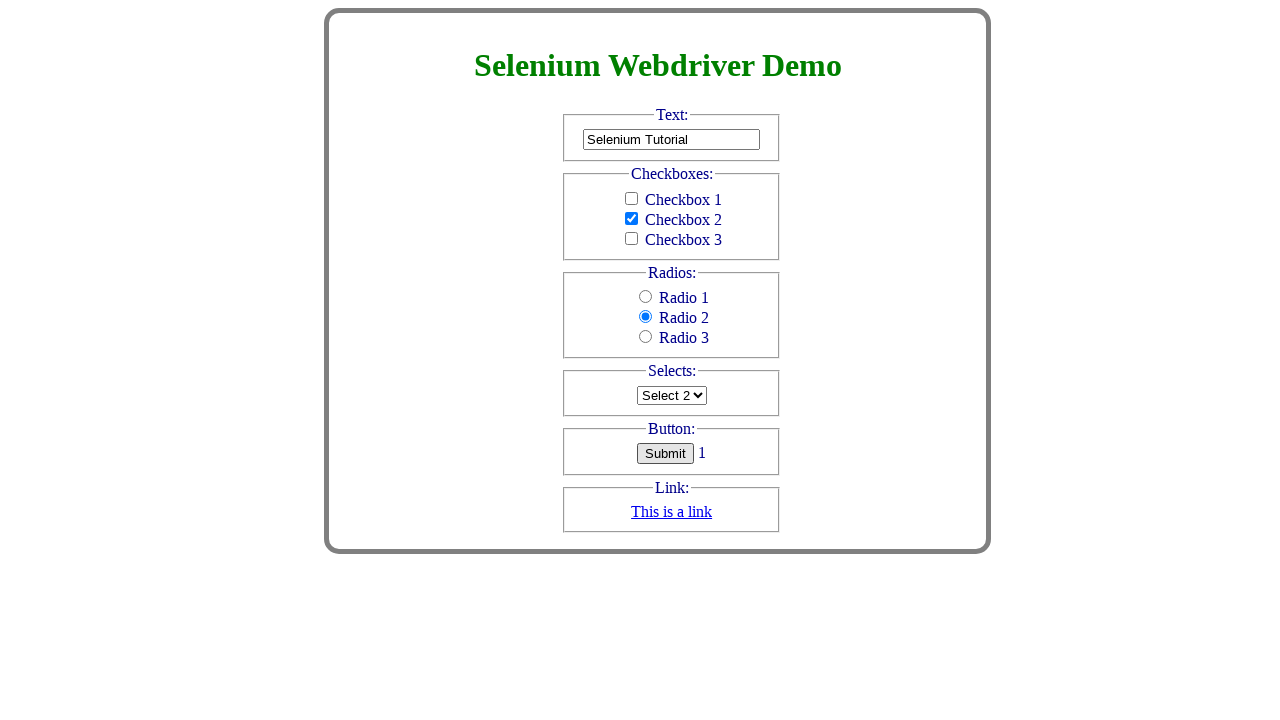

Set up dialog handler to accept alerts
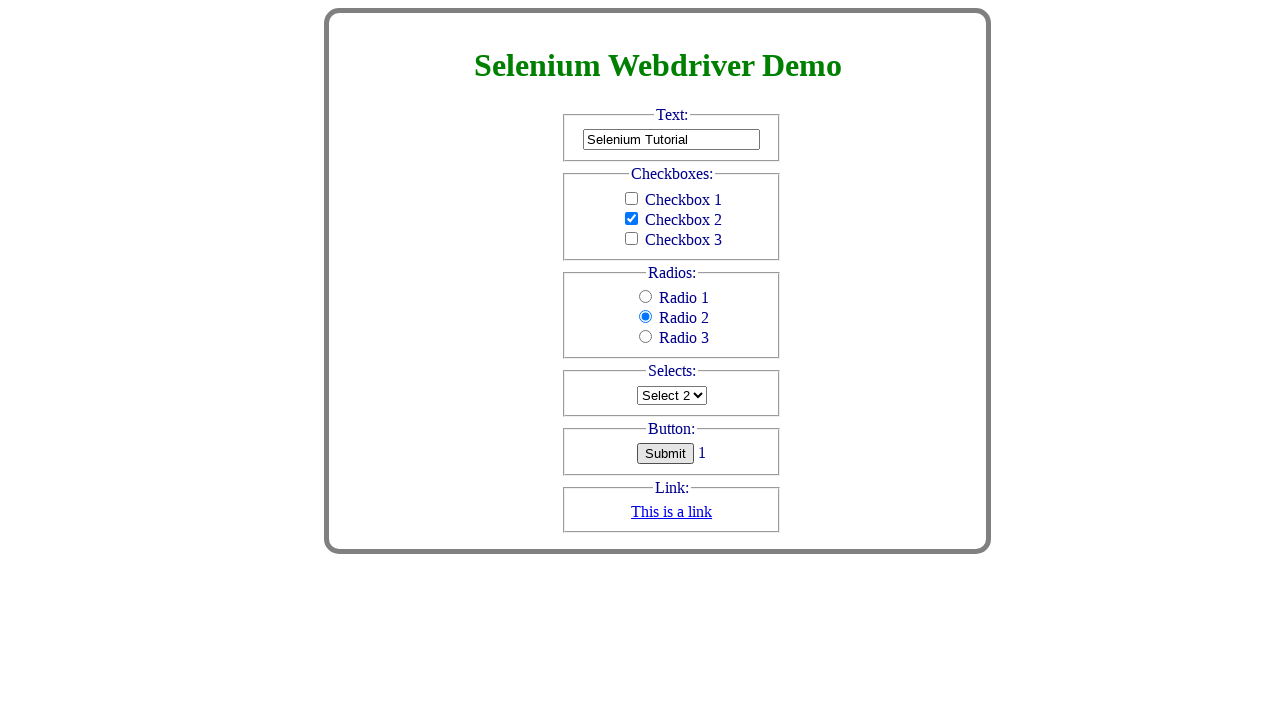

Waited 500ms for alert to process
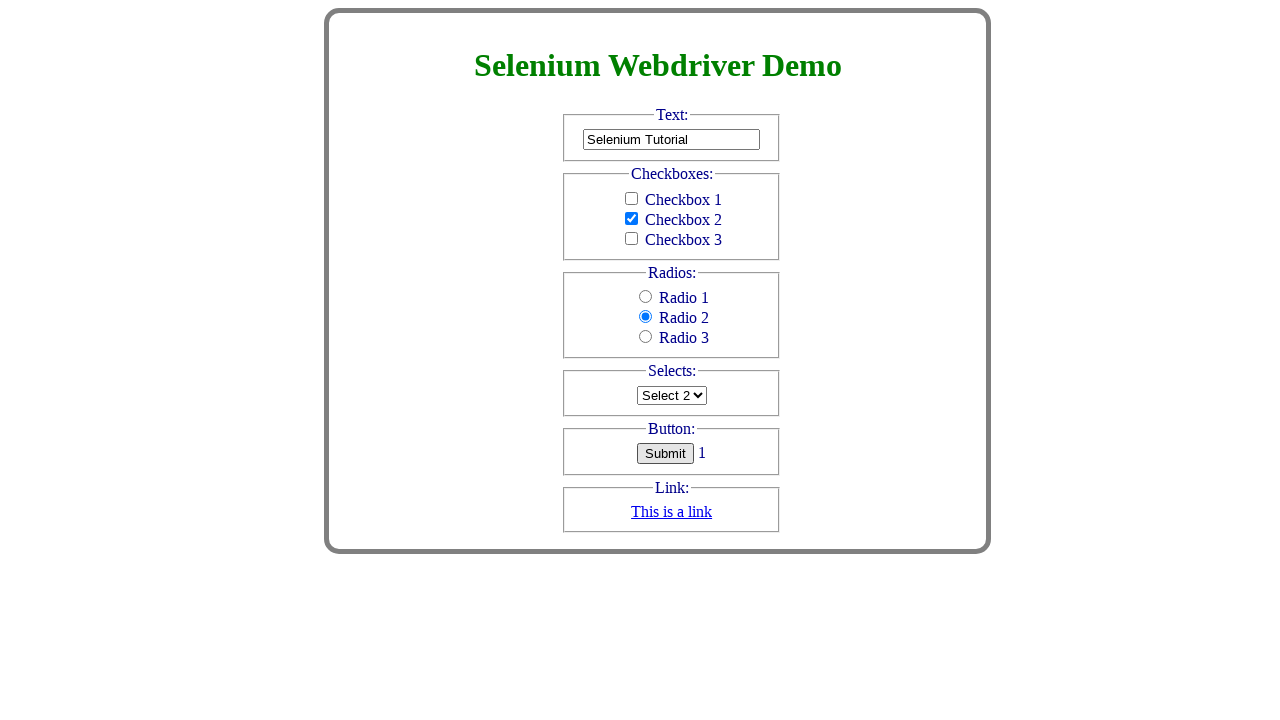

Clicked link on page at (672, 512) on a
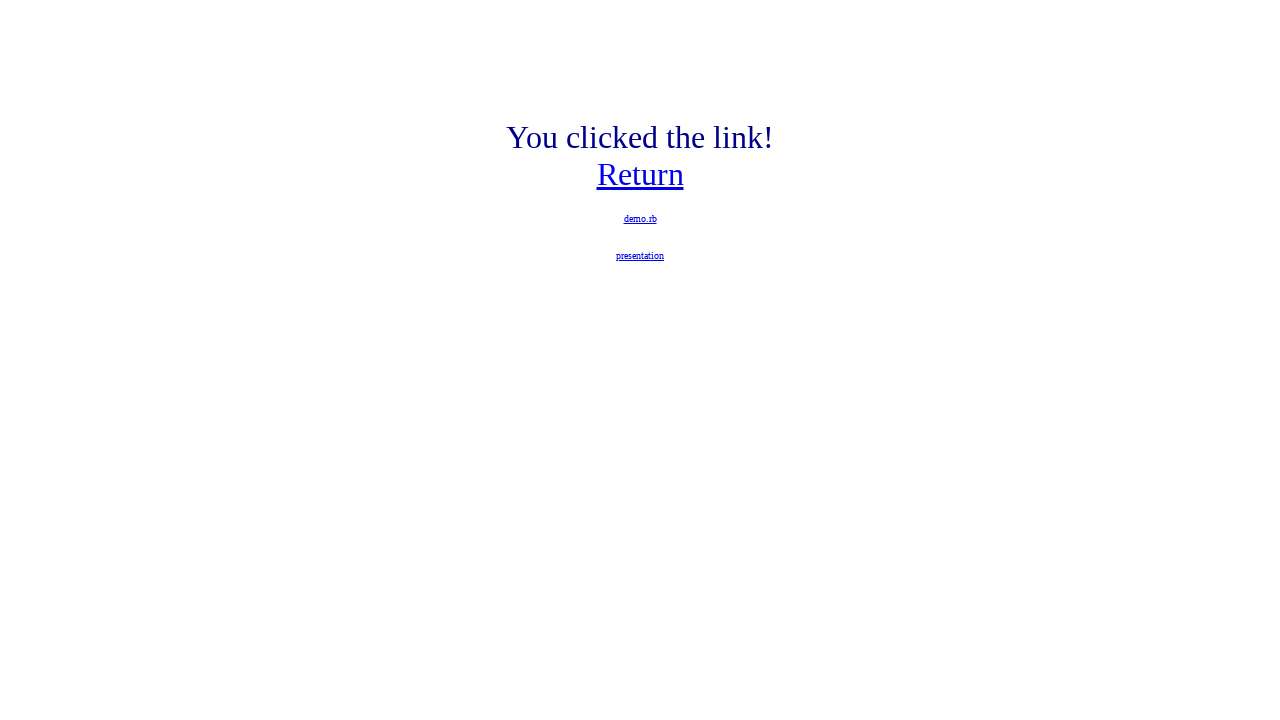

Scrolled to bottom element
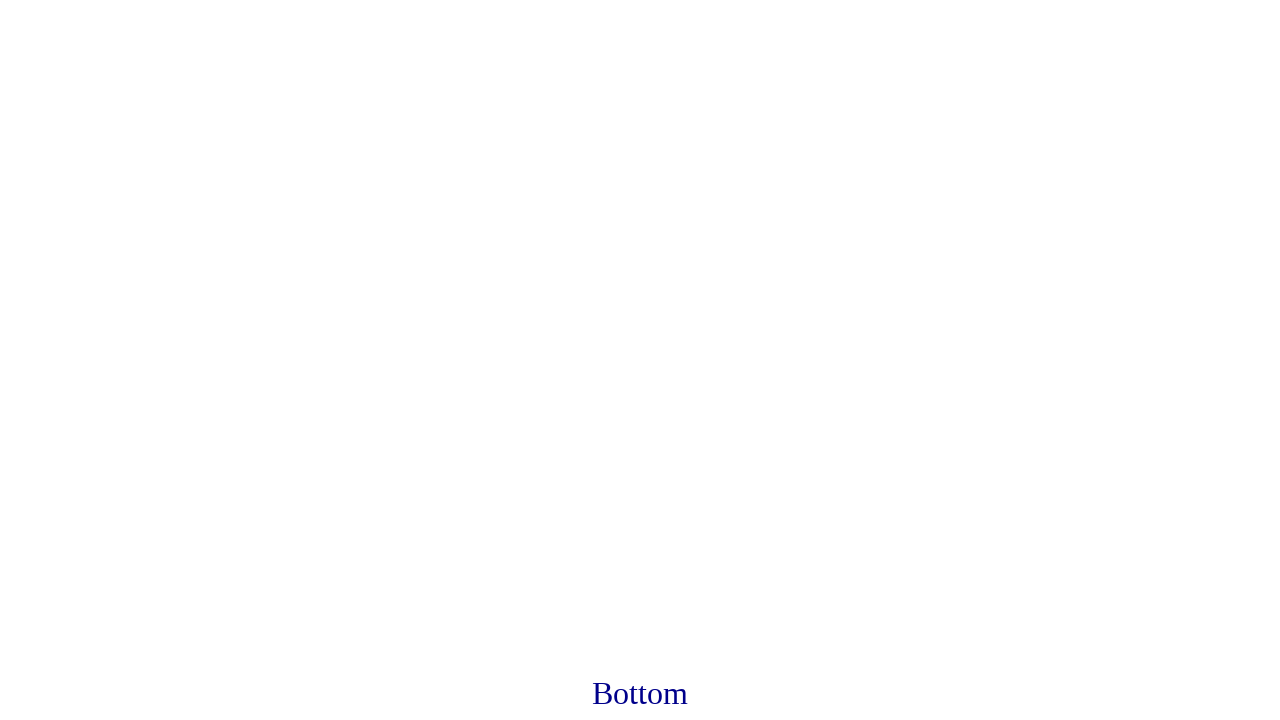

Scrolled to top element
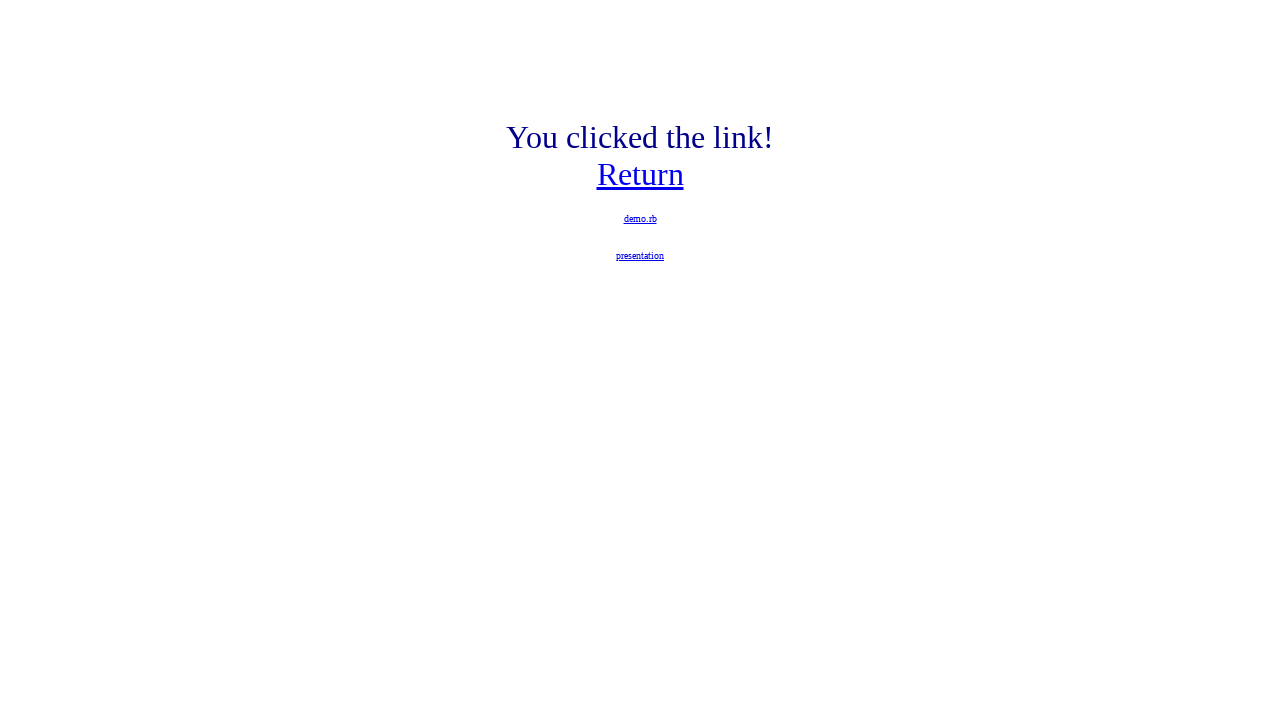

Set viewport size to 500x800 pixels
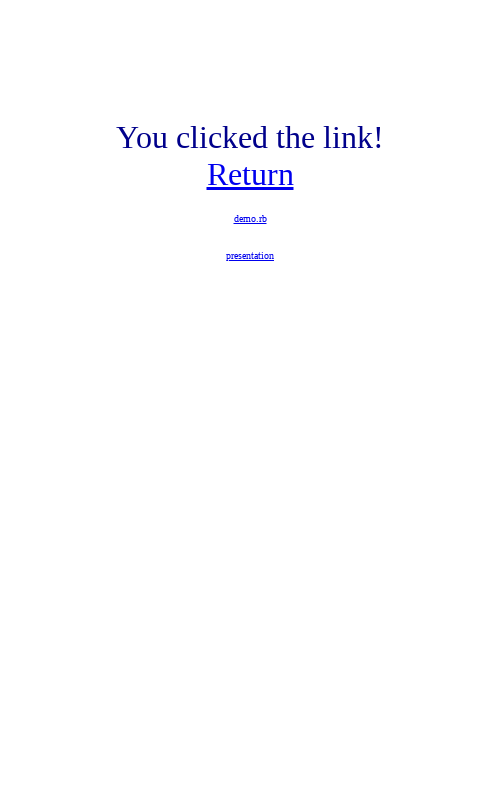

Executed JavaScript to display final alert message
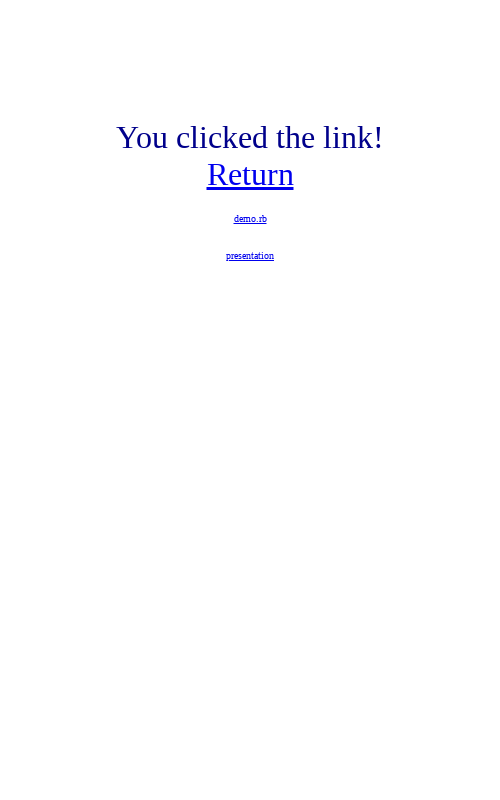

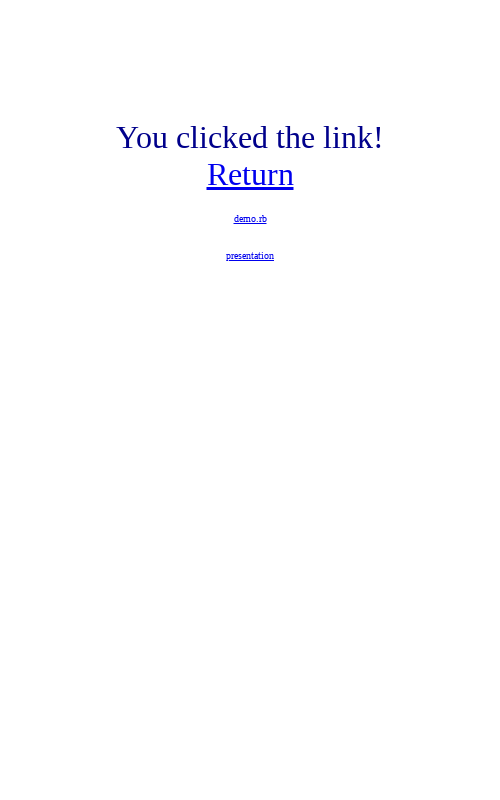